Navigates to the zlti.com homepage and verifies that anchor link elements are present on the page

Starting URL: http://www.zlti.com

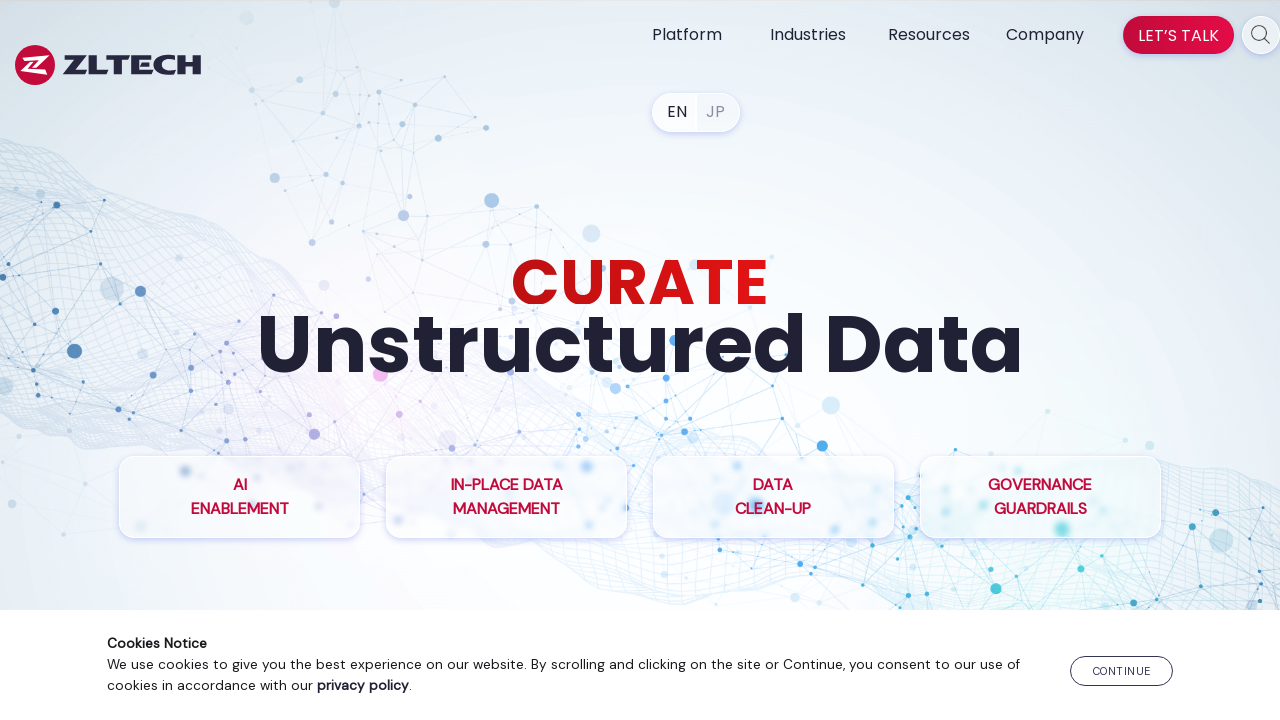

Navigated to zlti.com homepage
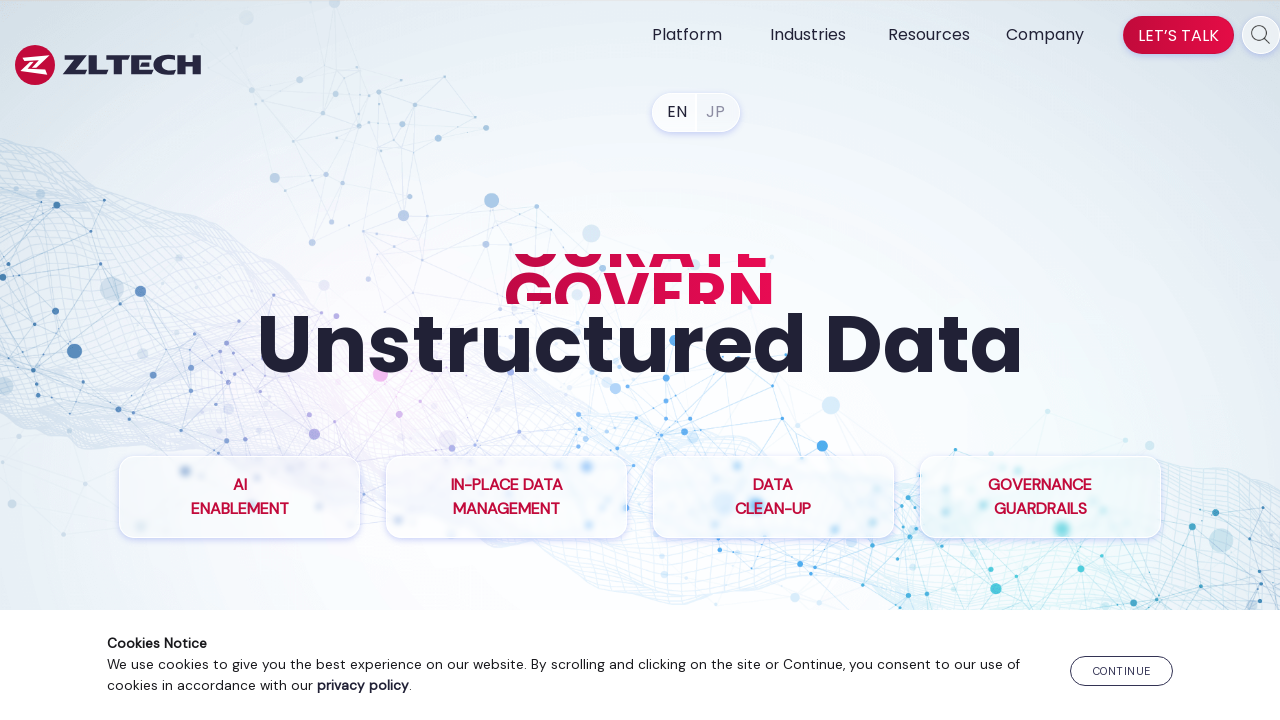

Waited for anchor link elements to load on the page
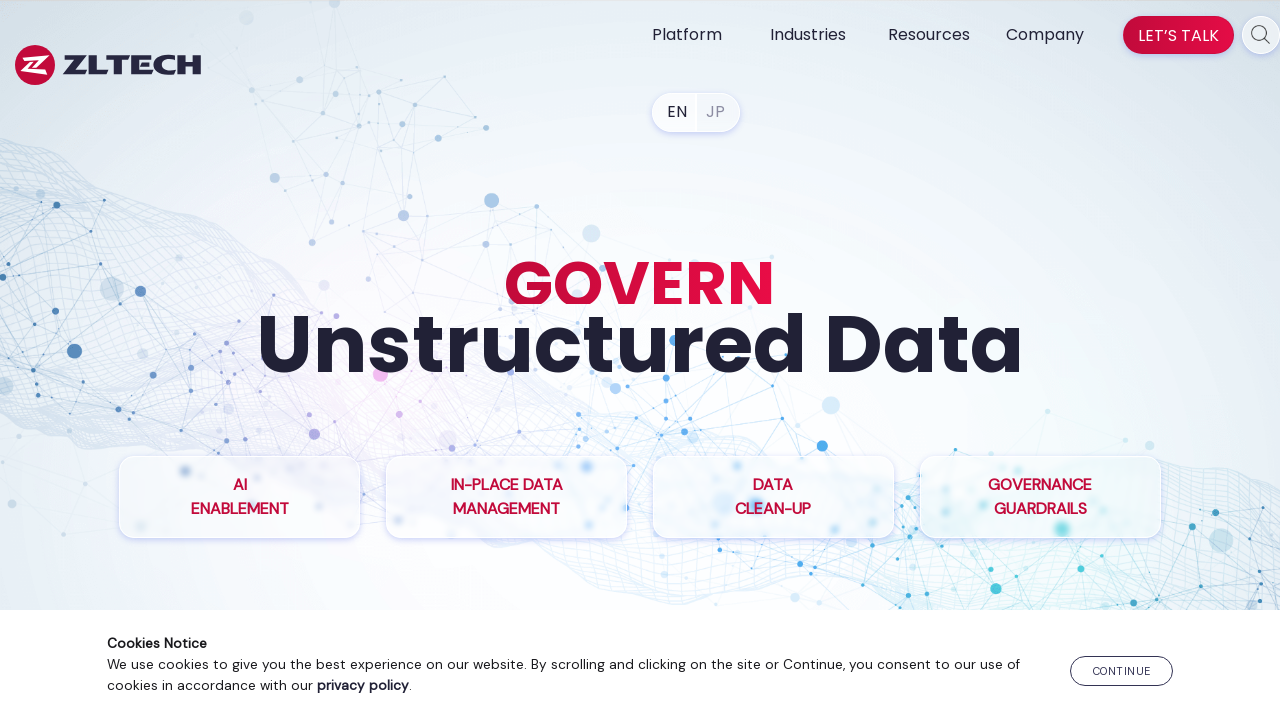

Located all anchor elements on the page
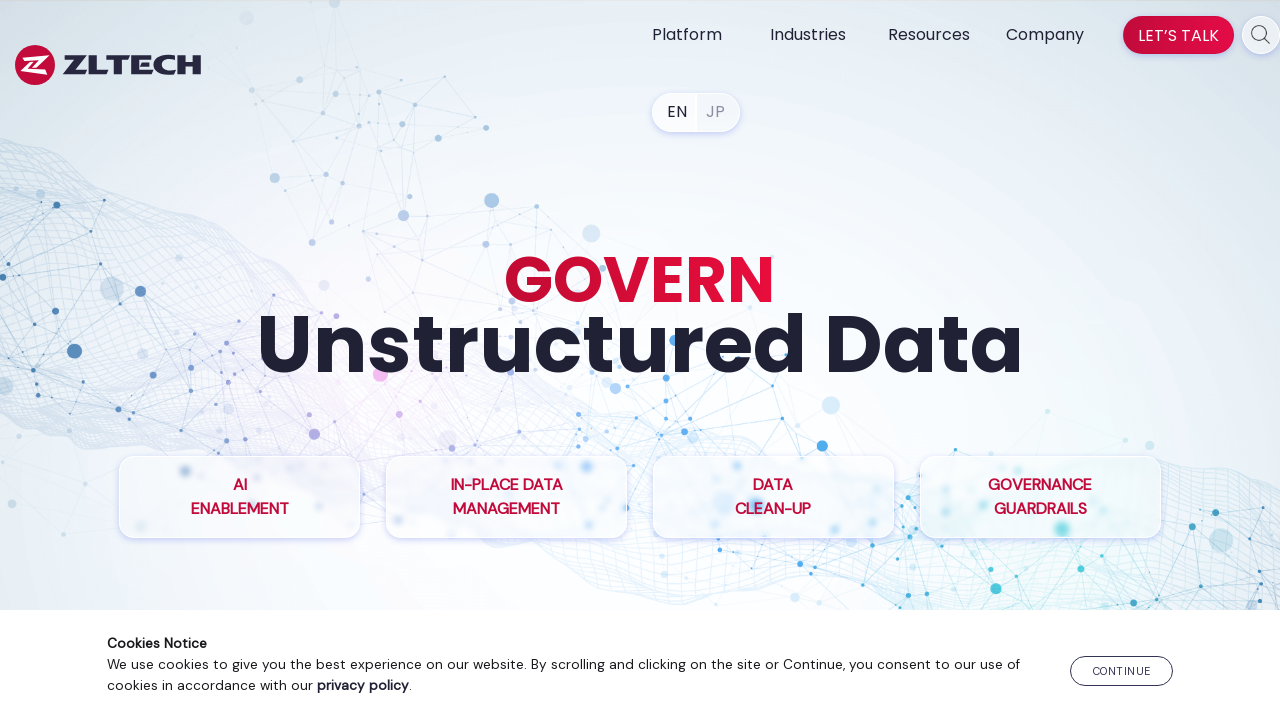

Verified that anchor links are present on the page
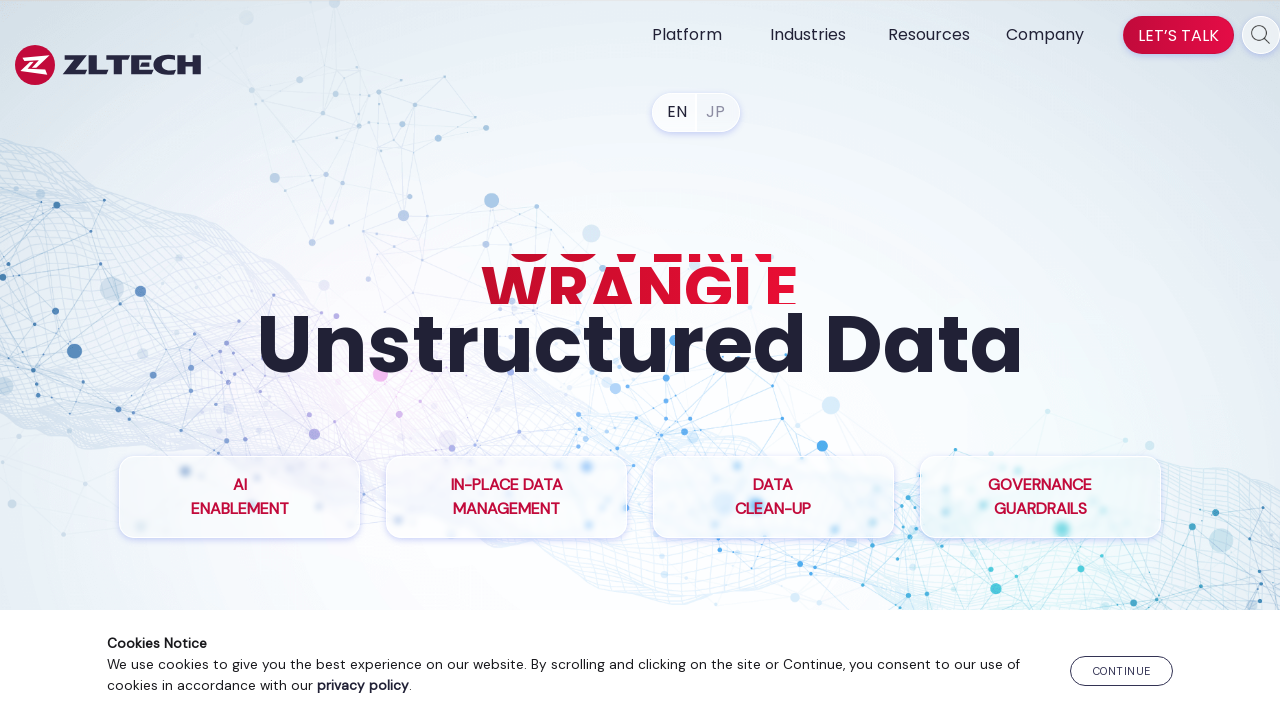

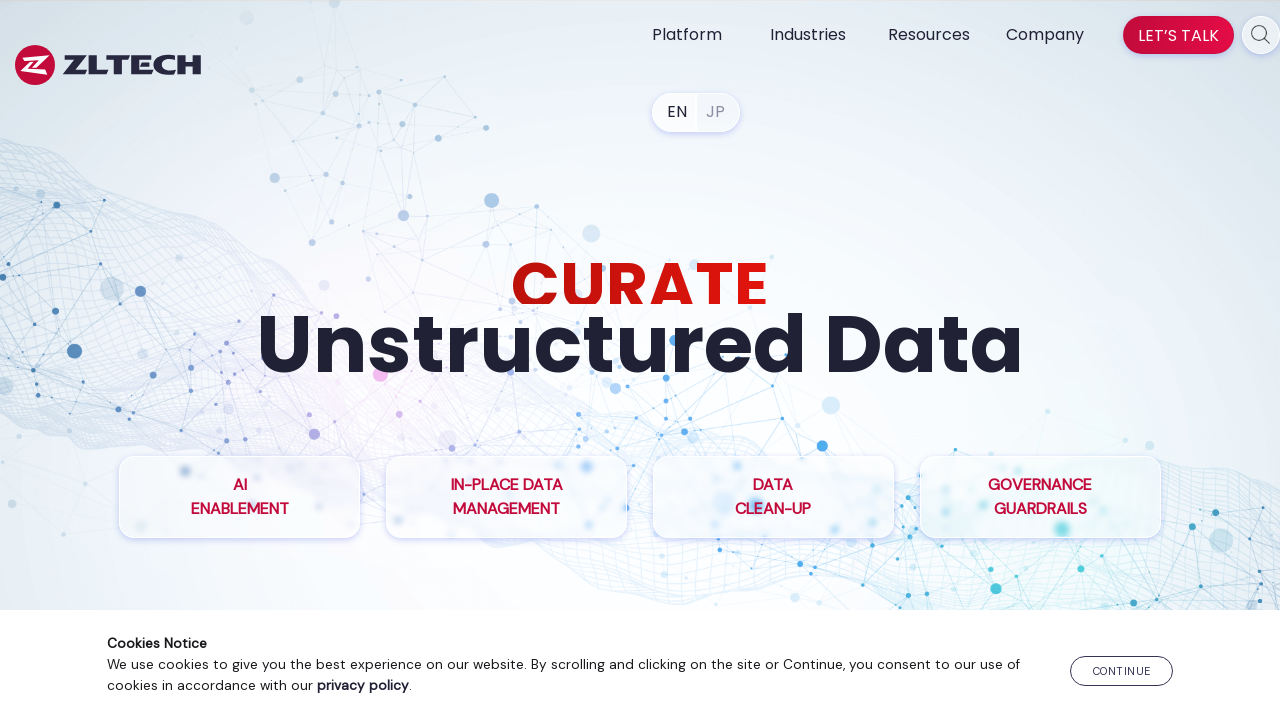